Tests that the counter displays the current number of todo items

Starting URL: https://demo.playwright.dev/todomvc

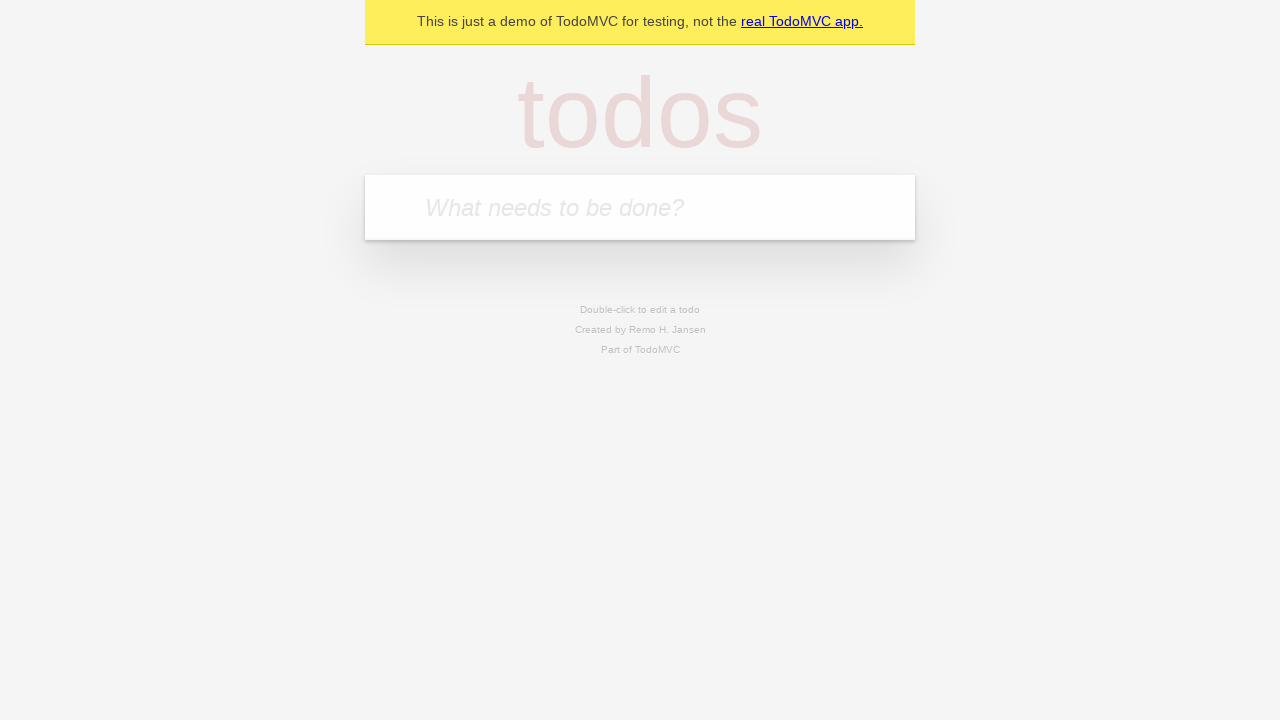

Located the todo input field
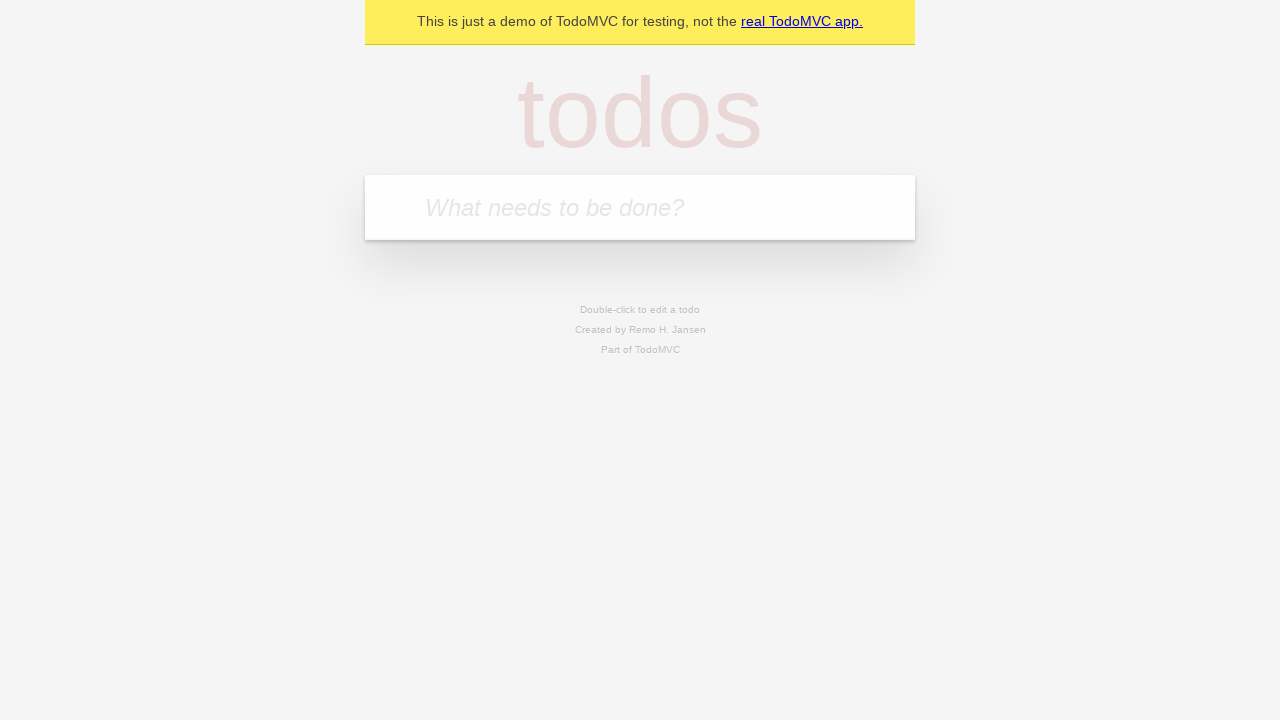

Filled first todo with 'buy some cheese' on internal:attr=[placeholder="What needs to be done?"i]
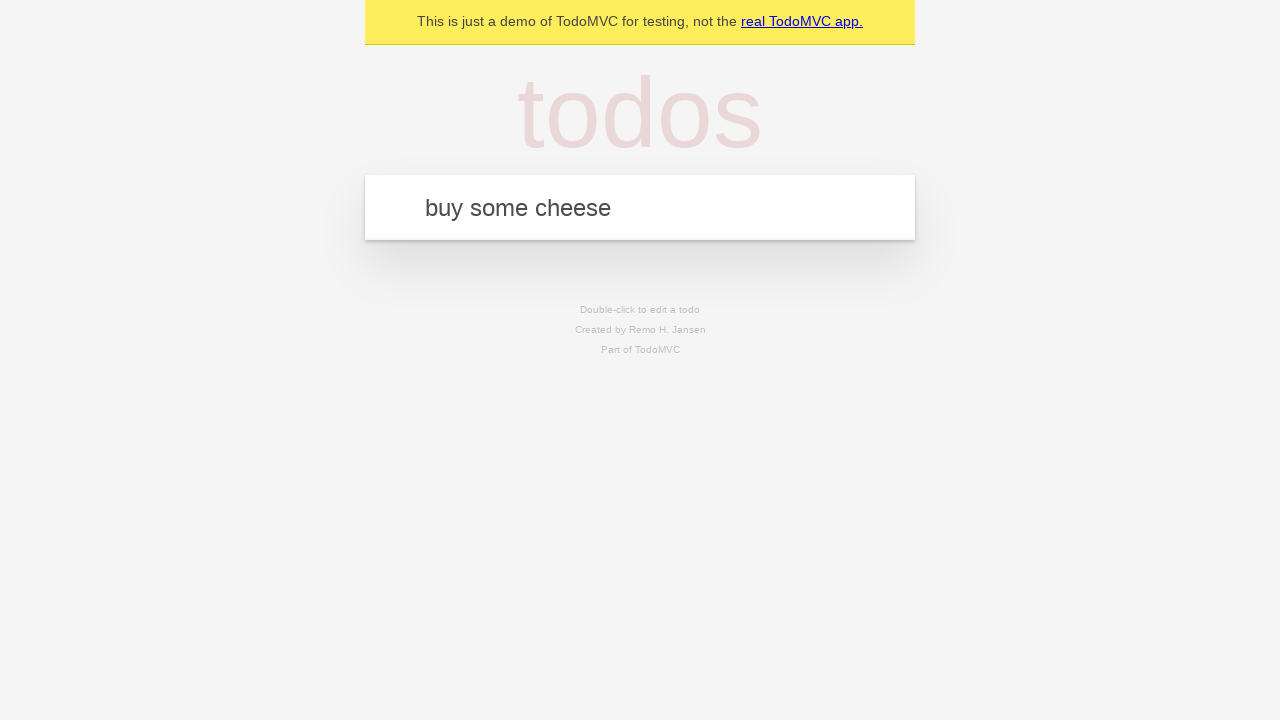

Pressed Enter to create first todo on internal:attr=[placeholder="What needs to be done?"i]
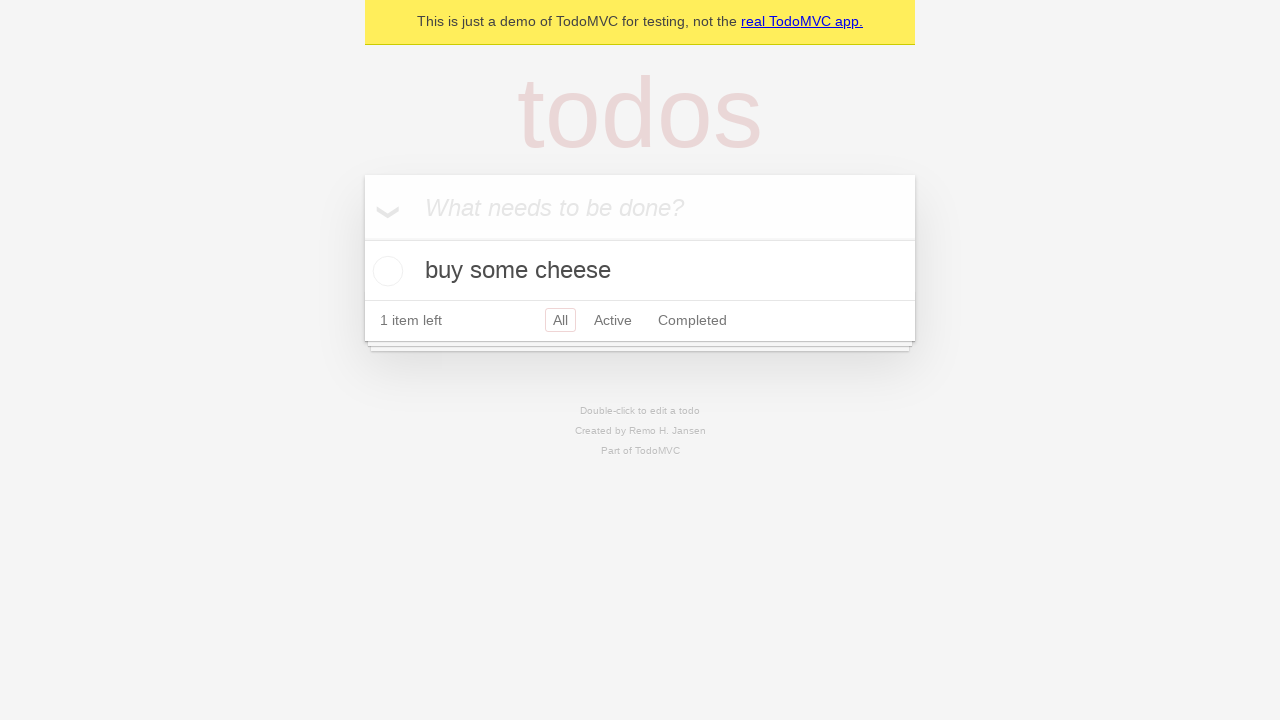

Todo counter element appeared
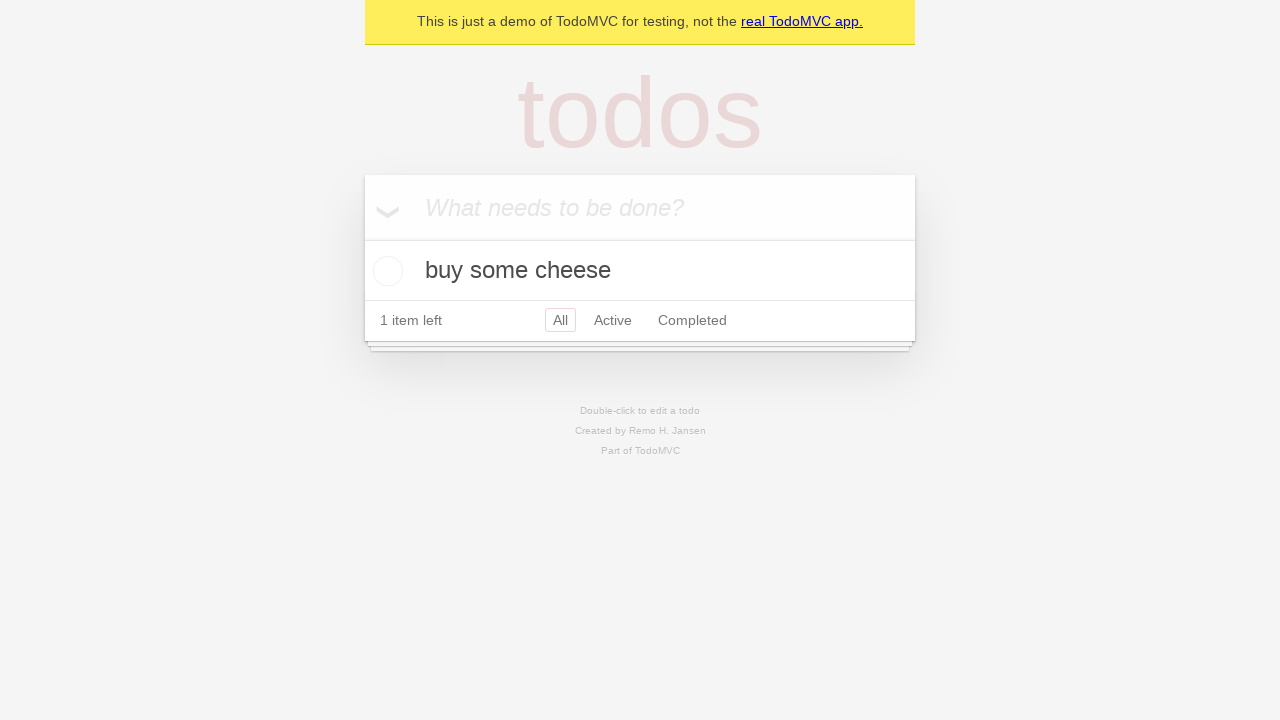

Filled second todo with 'feed the cat' on internal:attr=[placeholder="What needs to be done?"i]
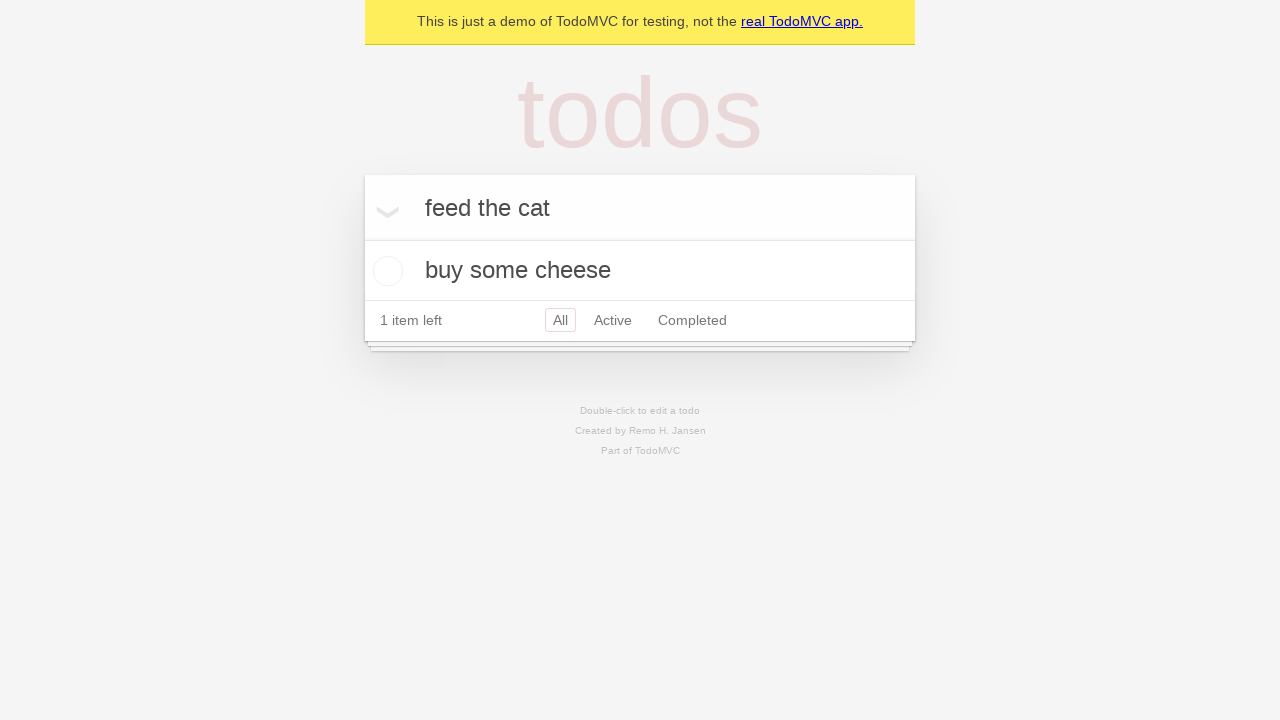

Pressed Enter to create second todo on internal:attr=[placeholder="What needs to be done?"i]
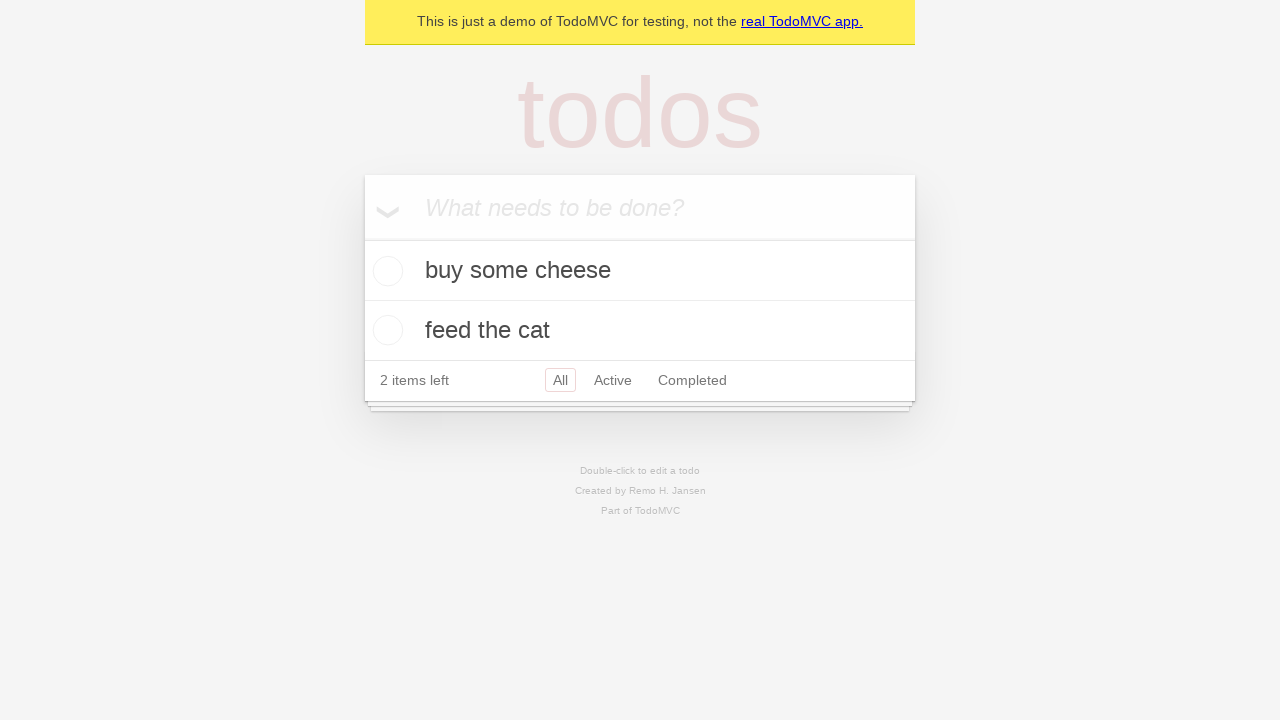

Second todo item appeared in the list
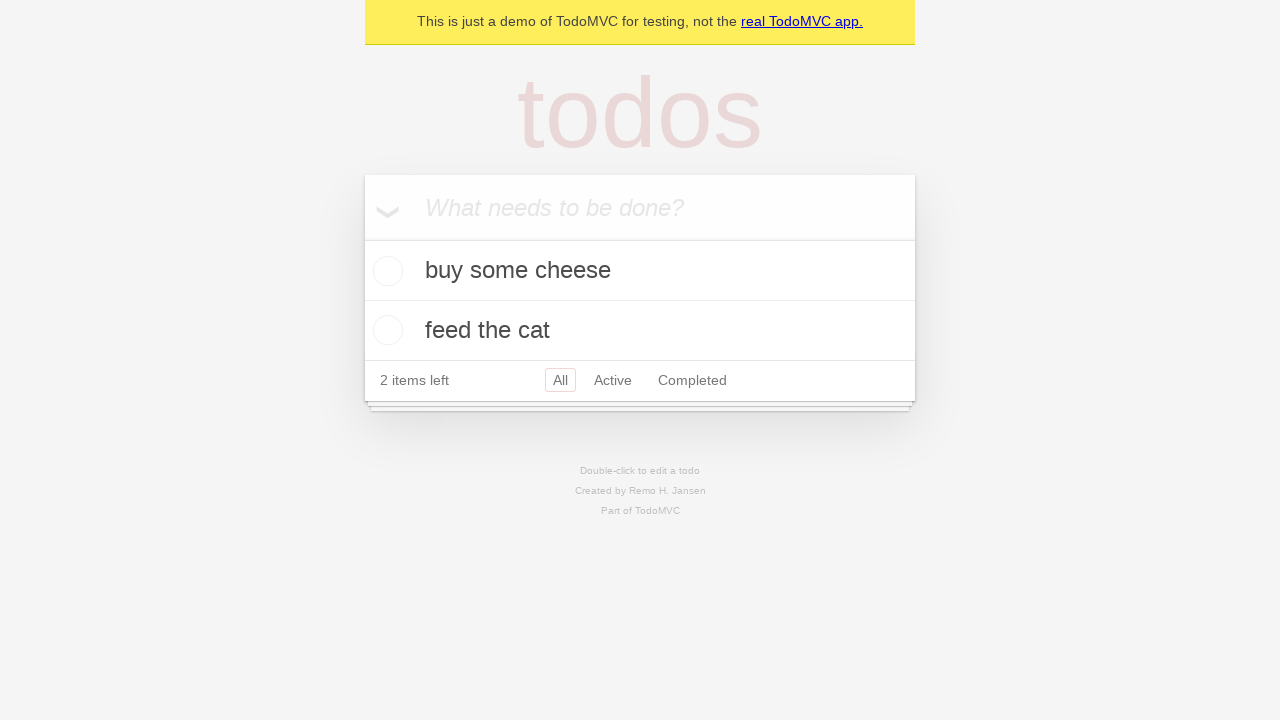

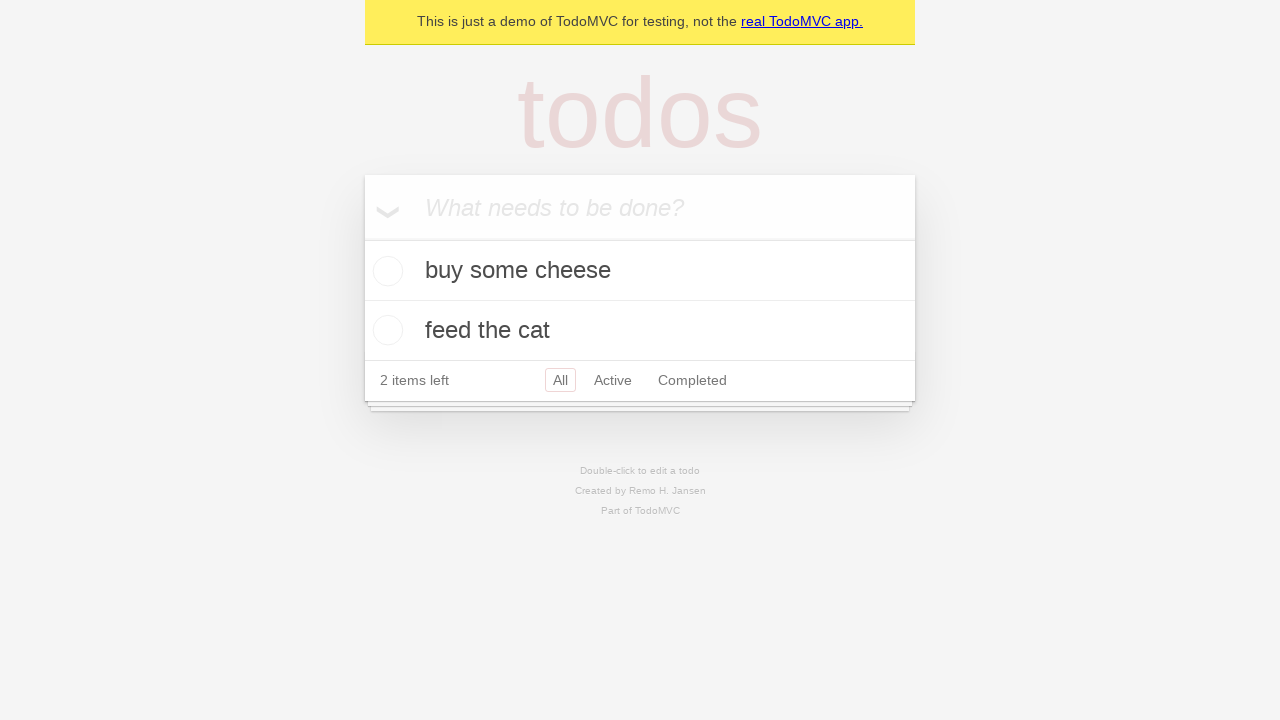